Navigates through book categories on Books to Scrape website and collects book information

Starting URL: https://books.toscrape.com/

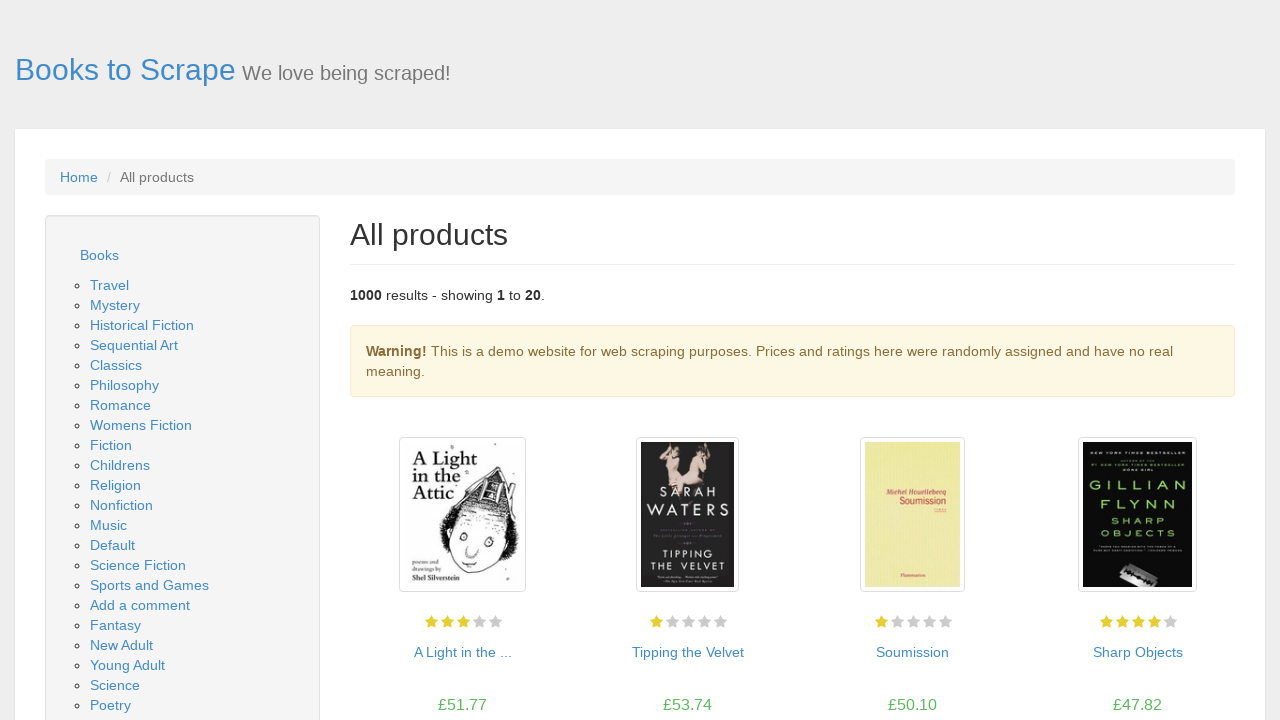

Waited for book categories sidebar to load
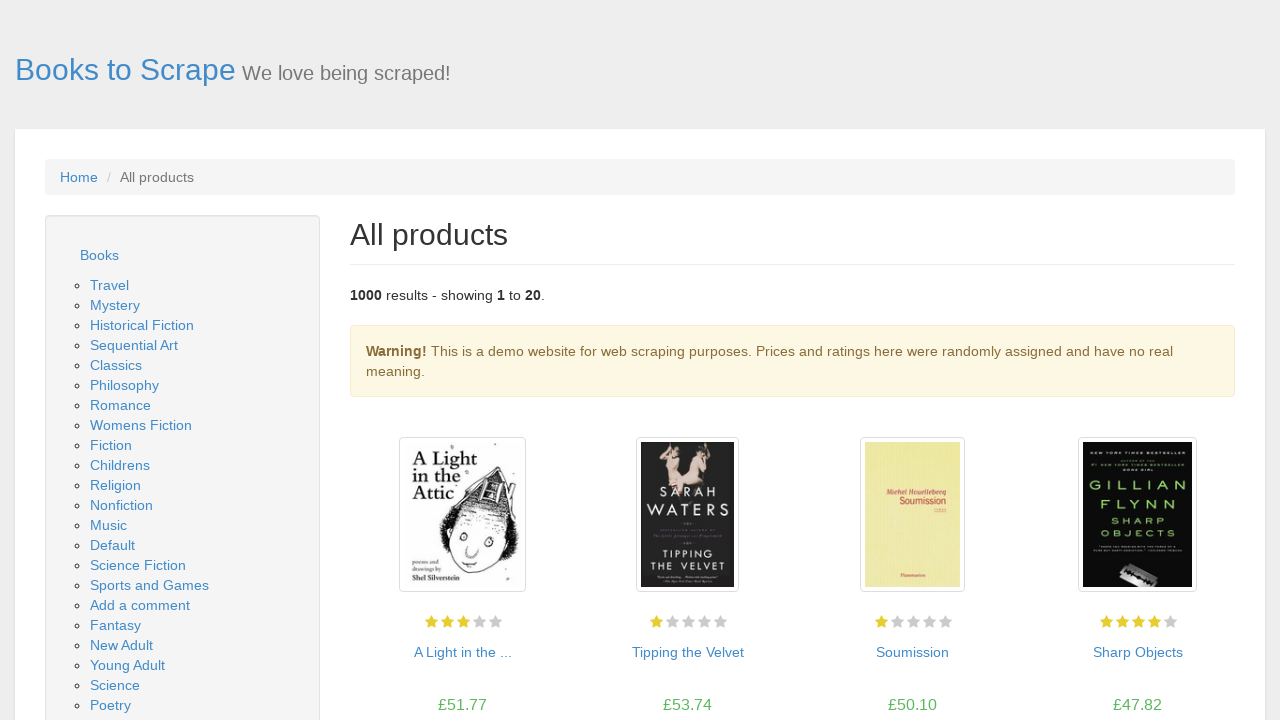

Retrieved all category links from sidebar
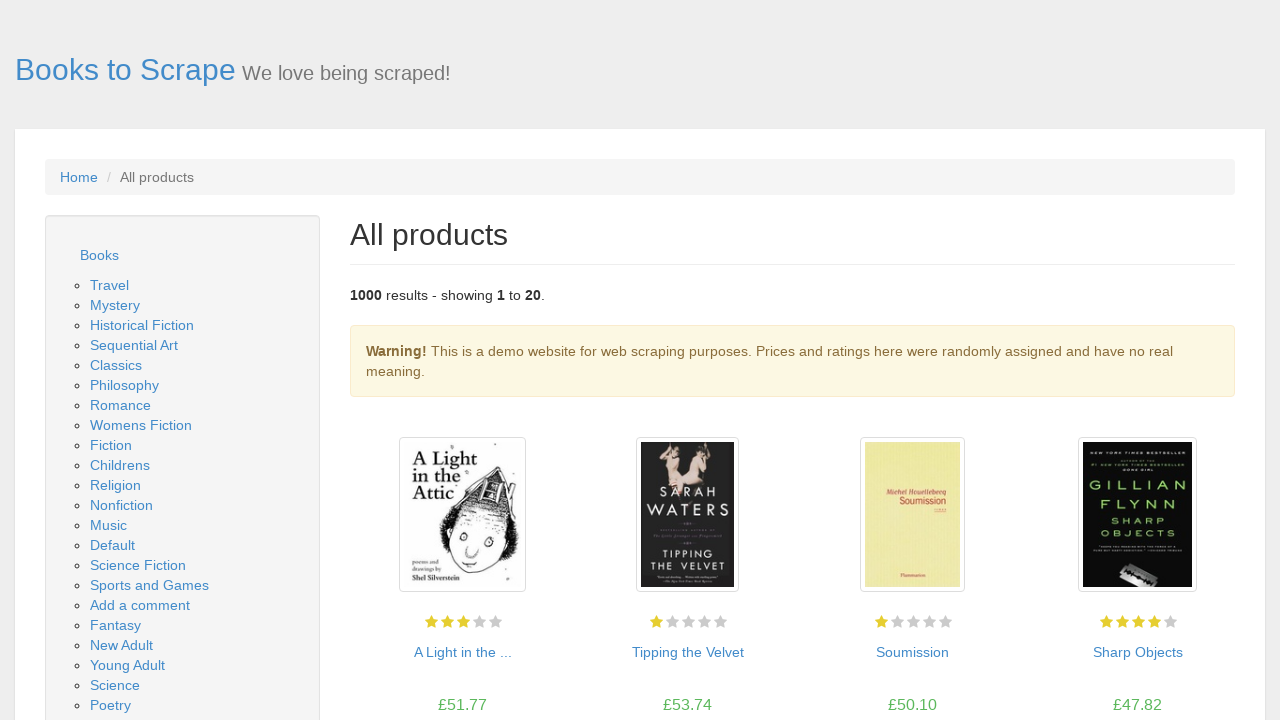

Clicked on first book category at (110, 285) on .side_categories ul li ul li a >> nth=0
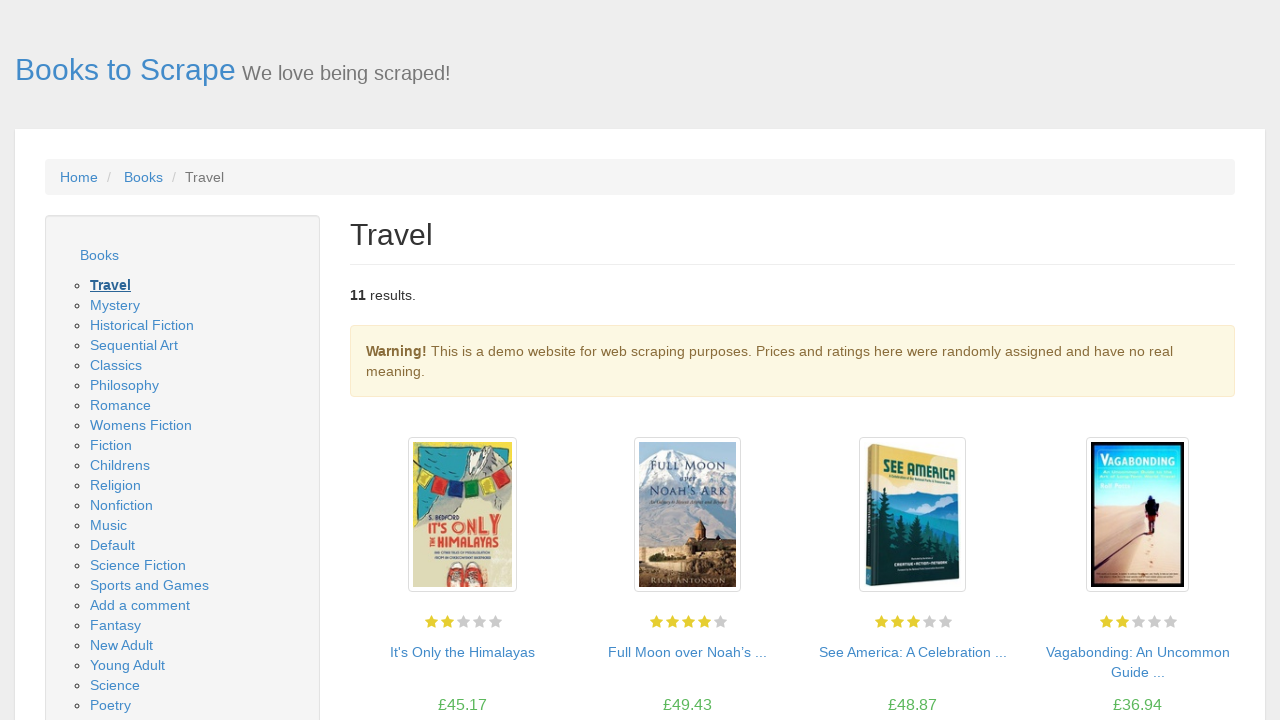

Waited for books in first category to load
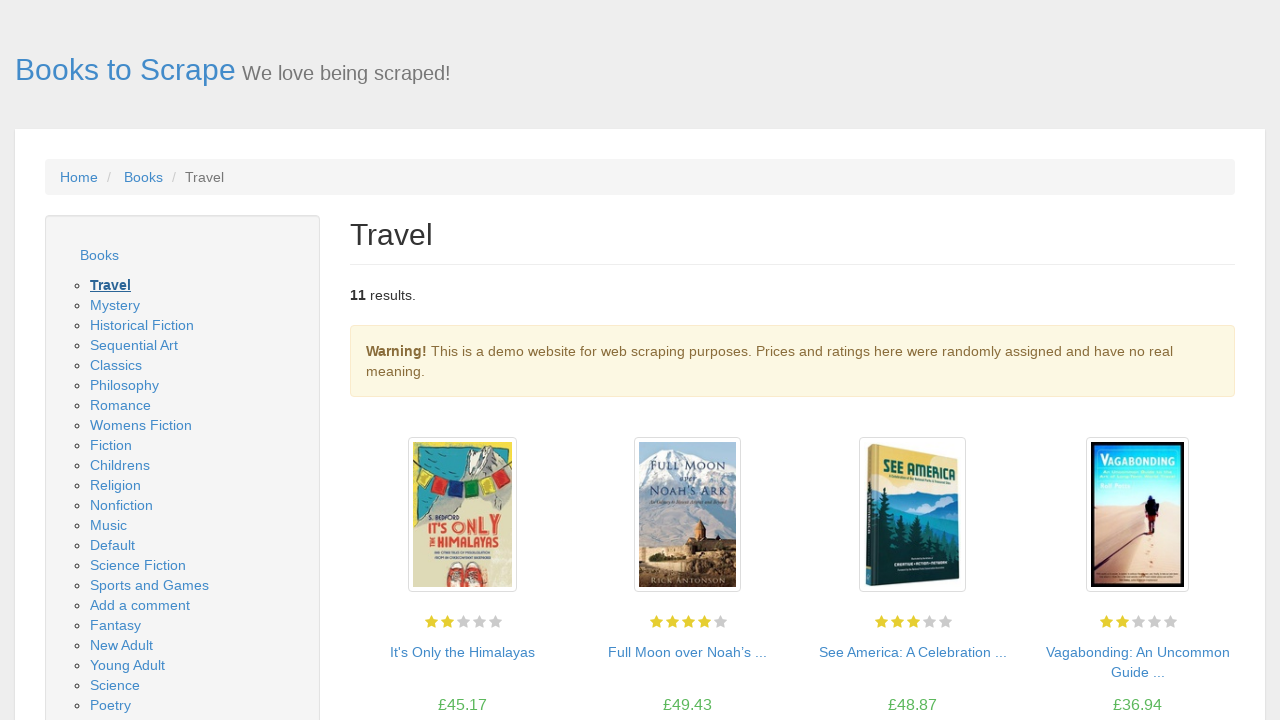

Navigated back to main category page
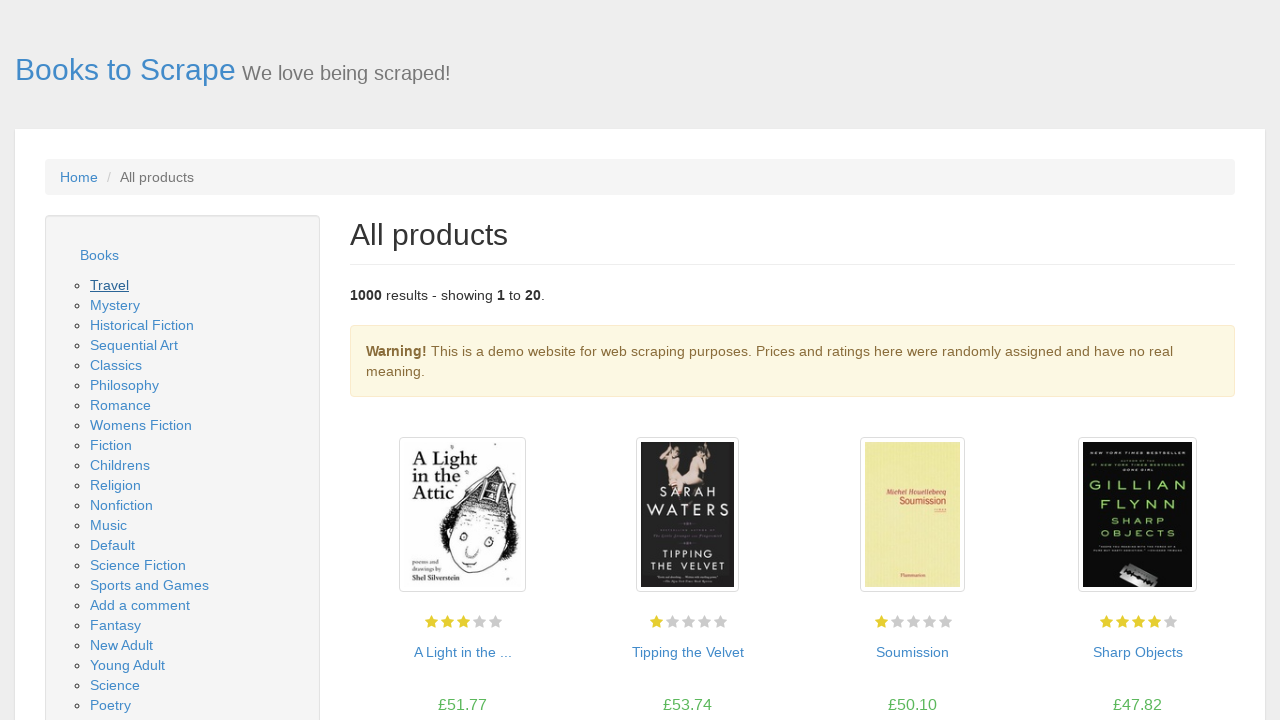

Clicked on second book category at (115, 305) on .side_categories ul li ul li a >> nth=1
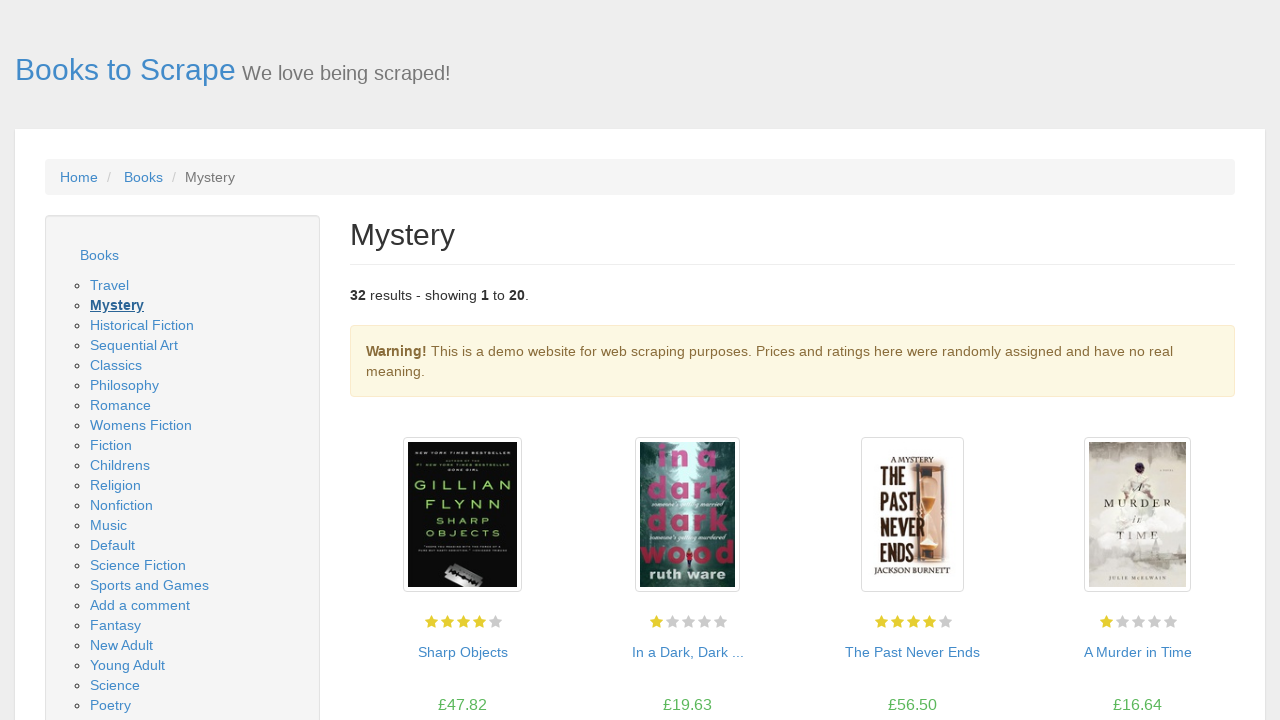

Waited for books in second category to load
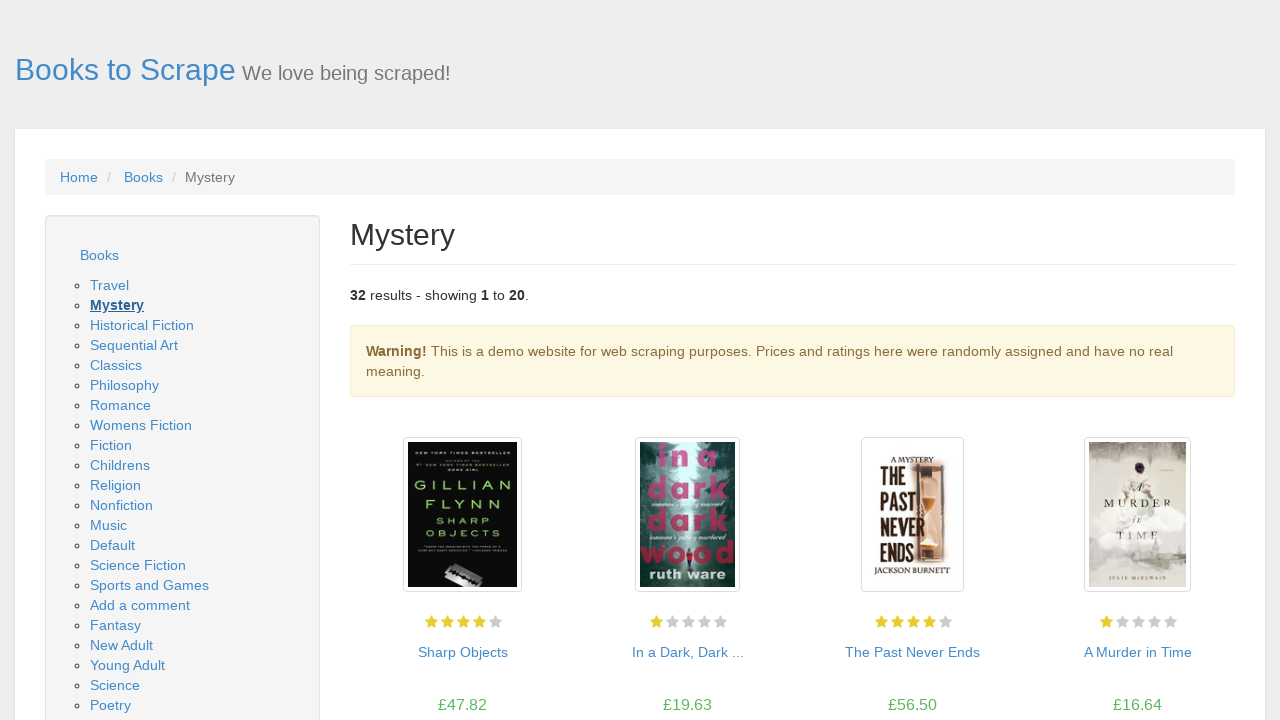

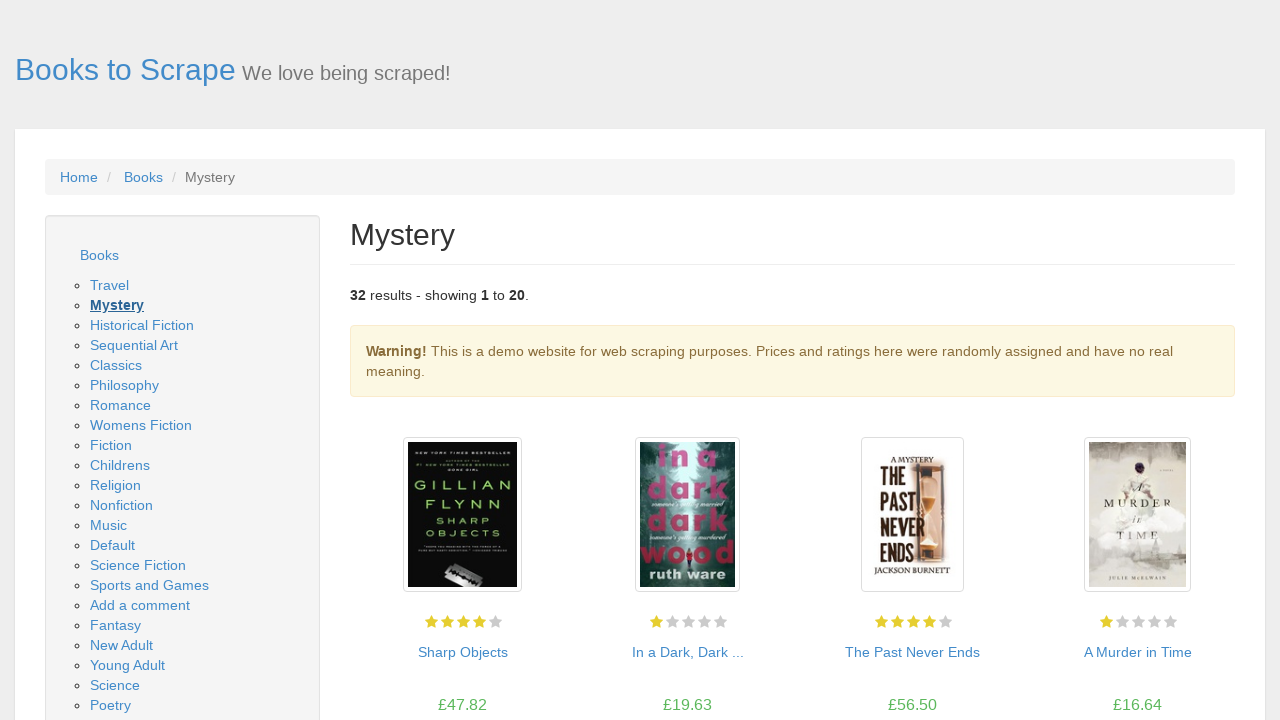